Tests adding one element and then removing it by clicking the Delete button

Starting URL: https://the-internet.herokuapp.com/add_remove_elements/

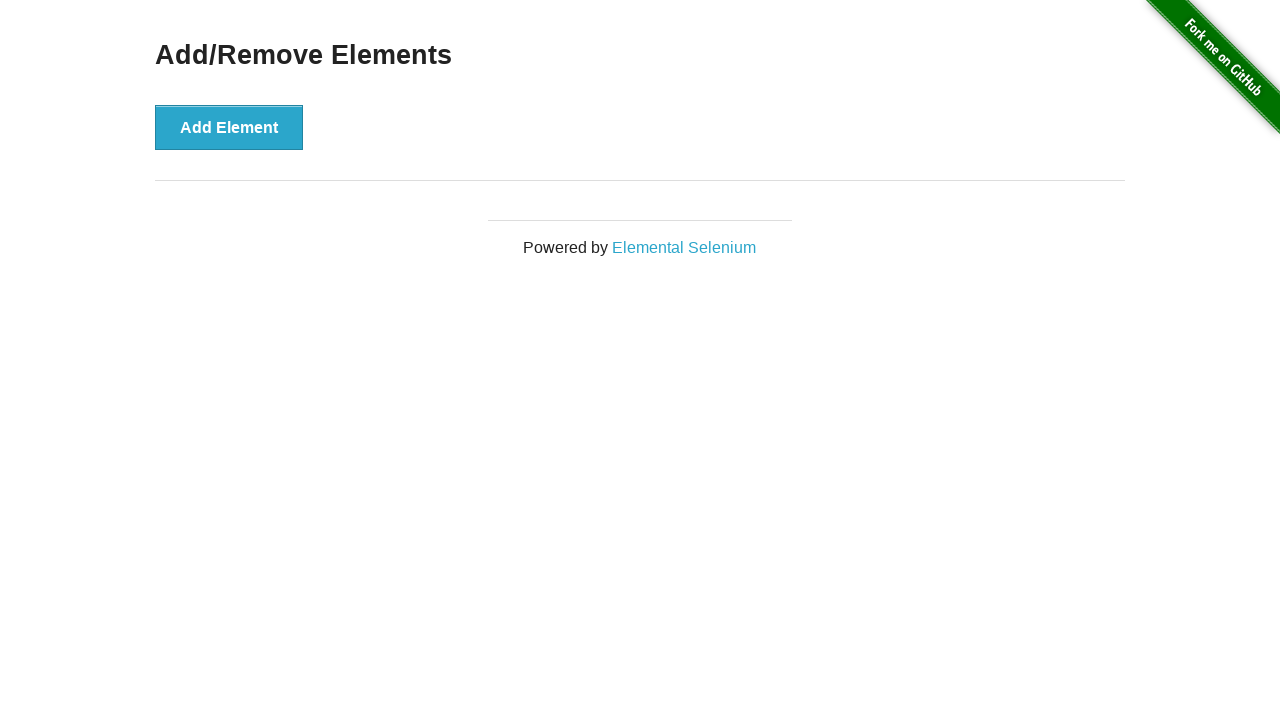

Clicked Add Element button at (229, 127) on button[onclick='addElement()']
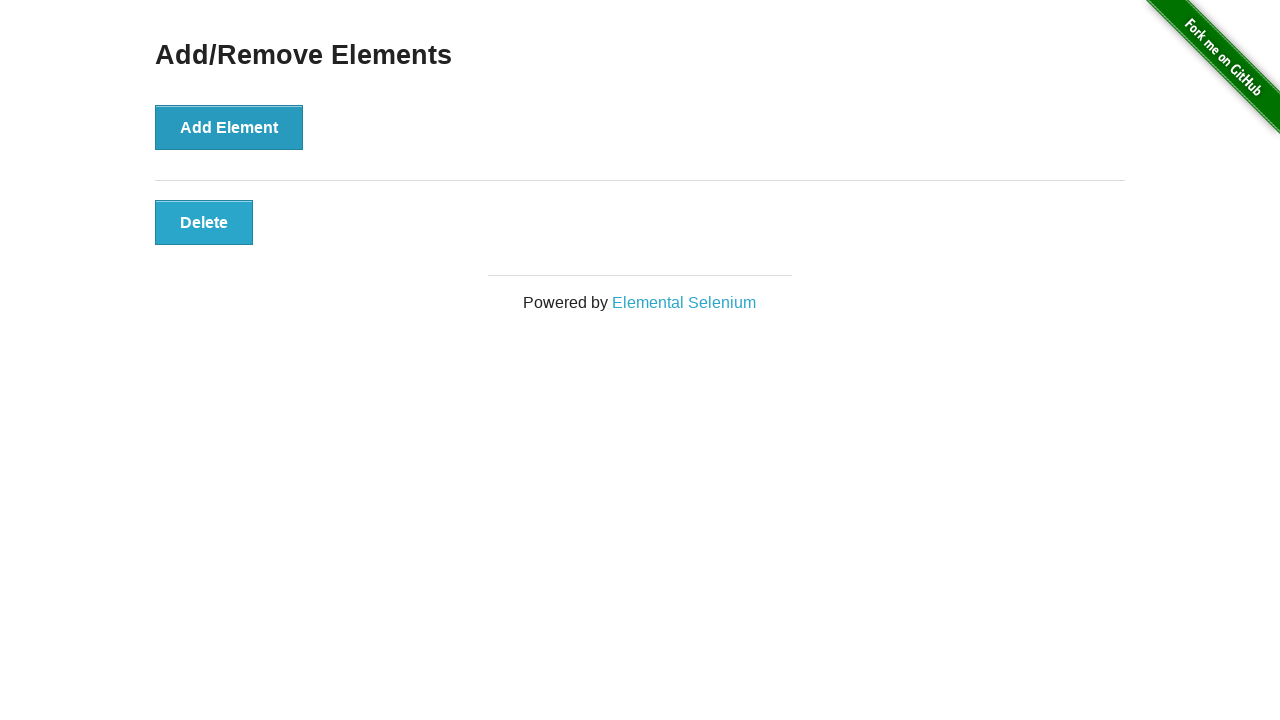

Waited for newly added element to appear
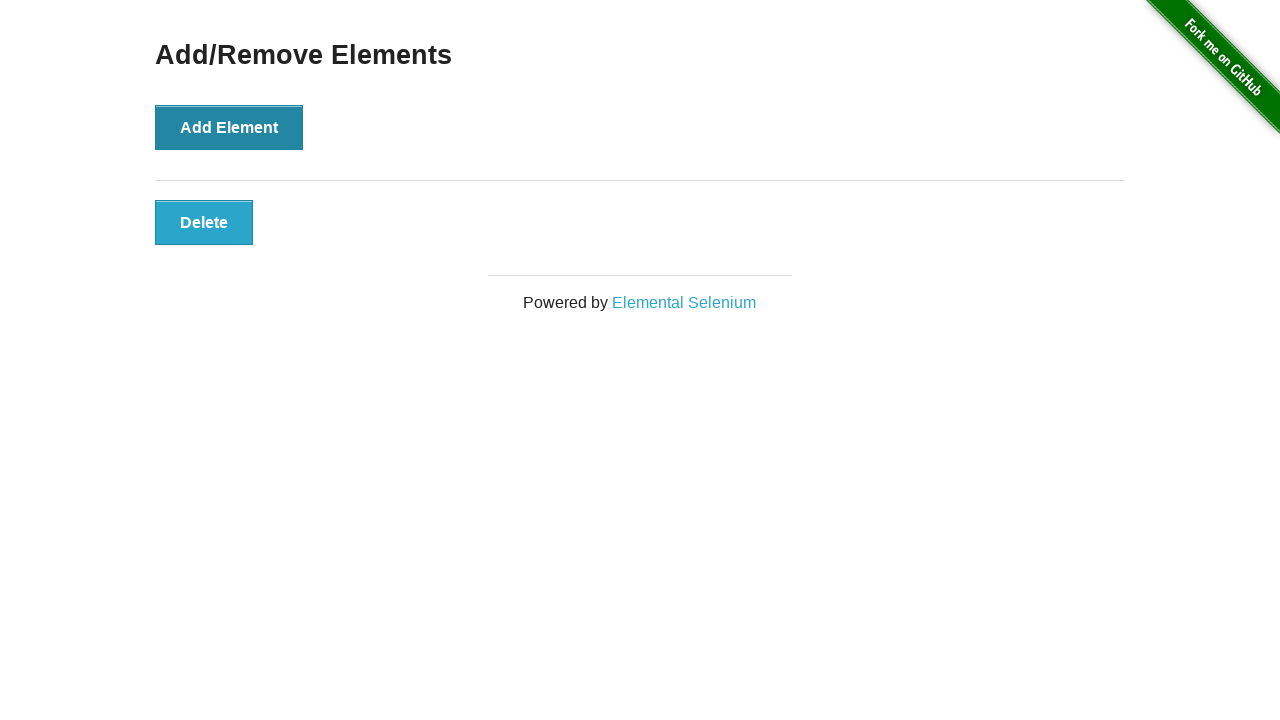

Verified one Delete button is present
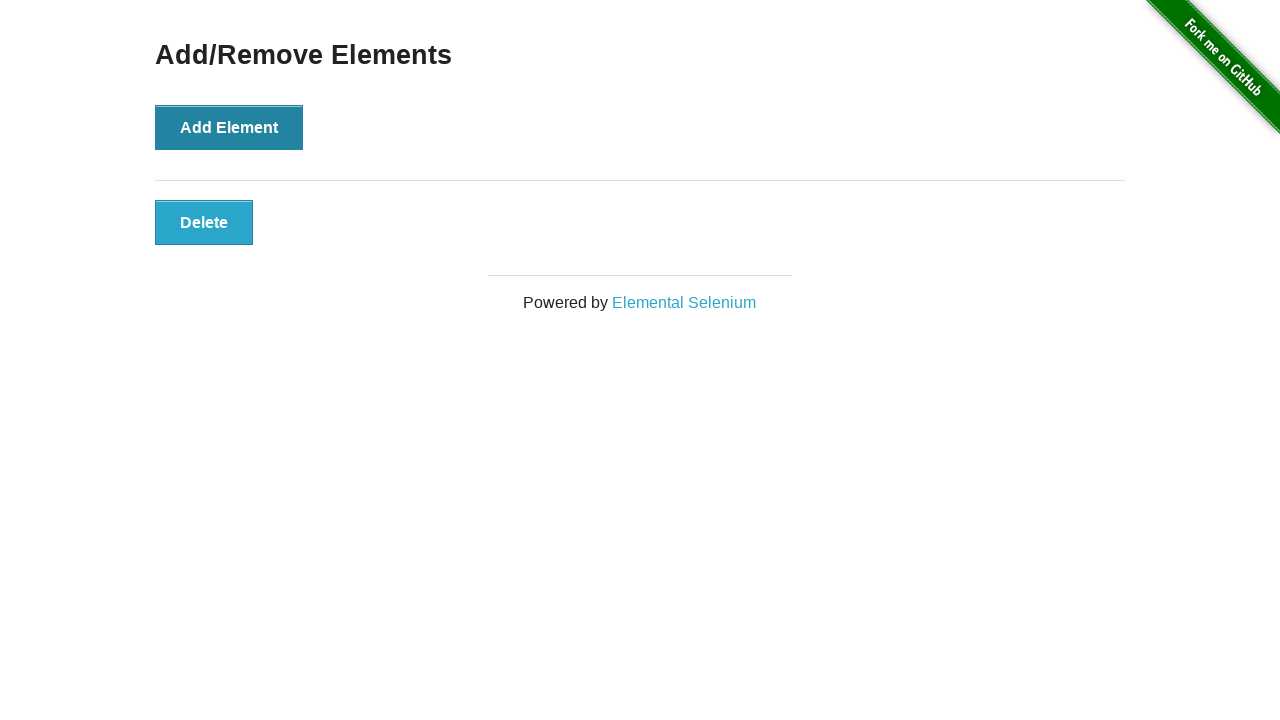

Clicked Delete button to remove the element at (204, 222) on #elements .added-manually
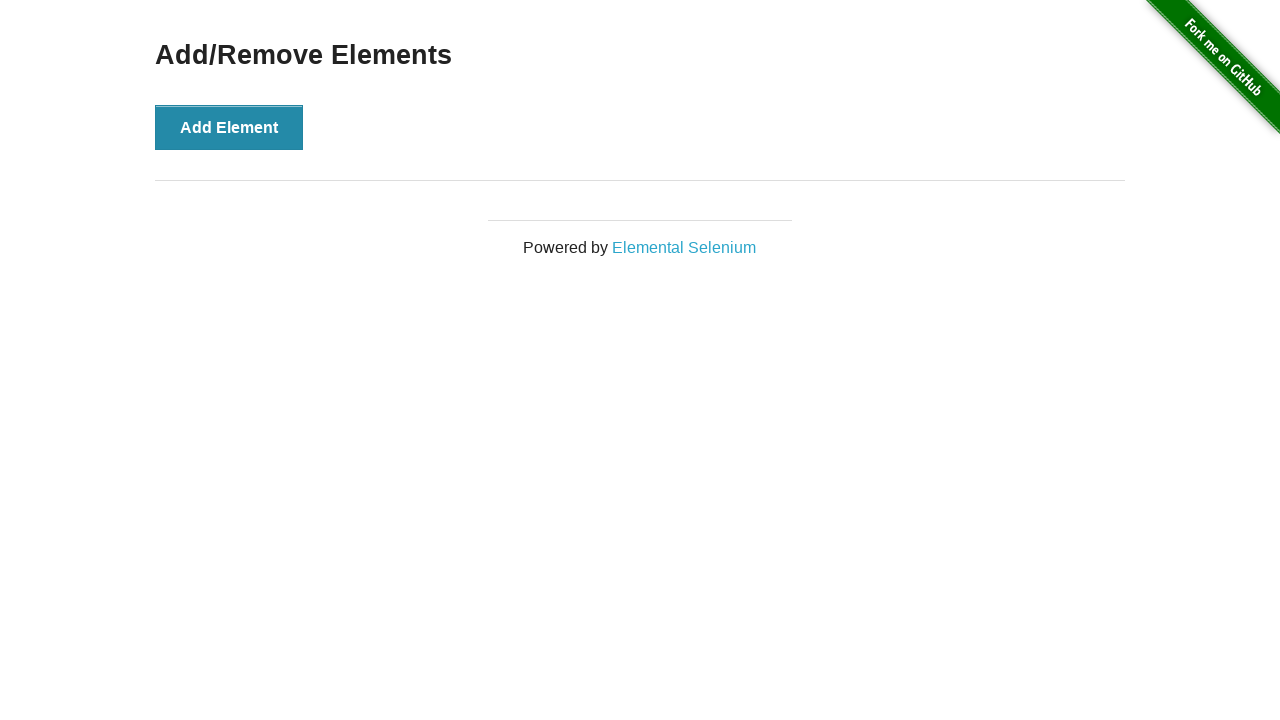

Verified all Delete buttons have been removed
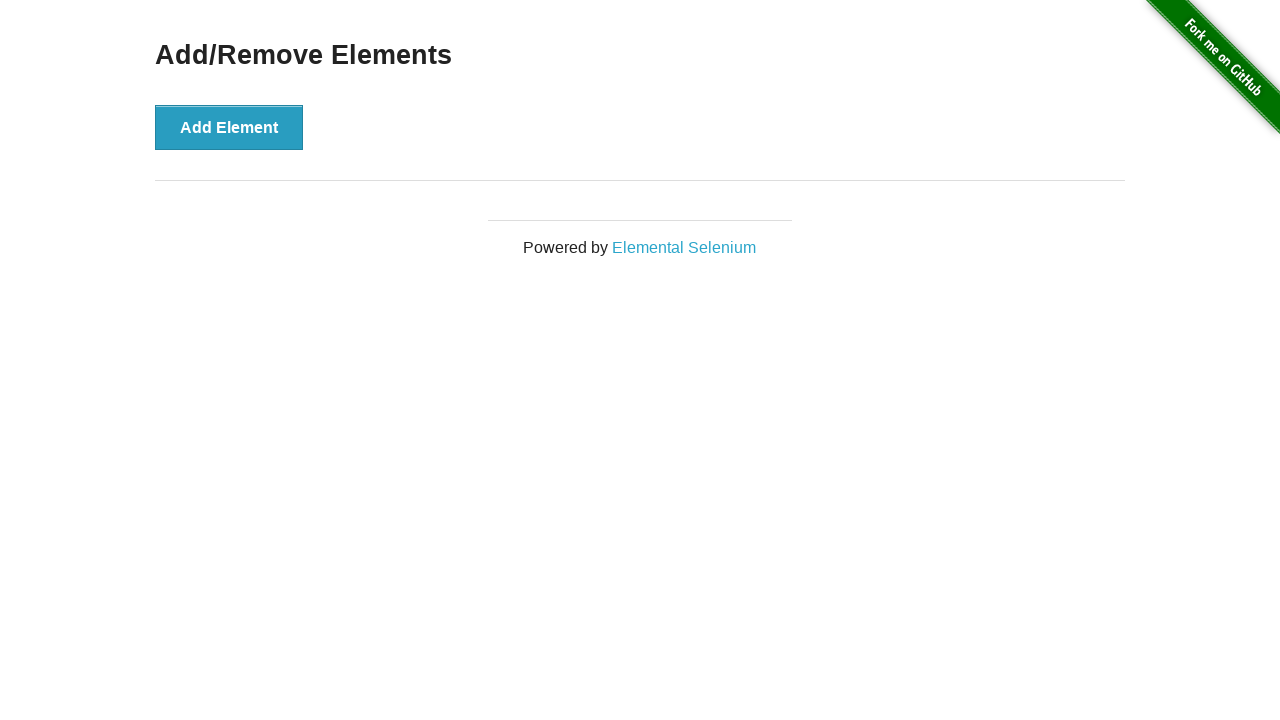

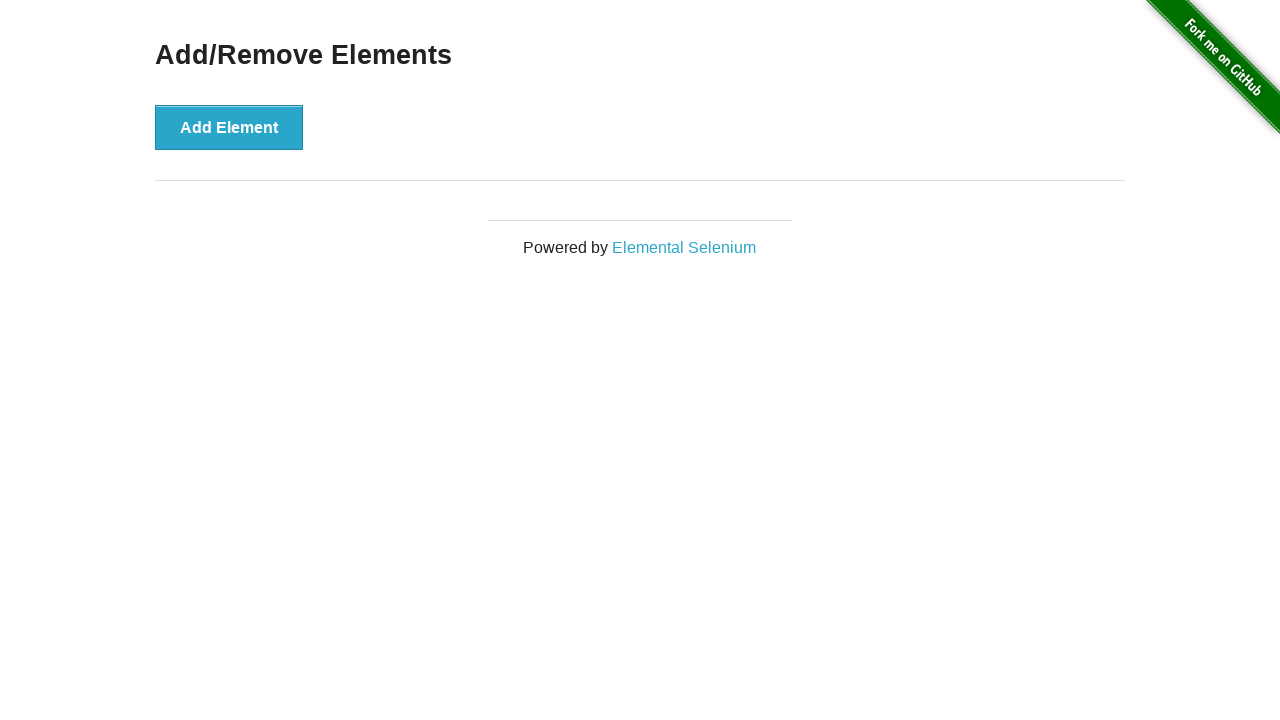